Tests JavaScript alert handling by clicking a link that triggers an alert, capturing the alert text, and accepting/dismissing the alert dialog

Starting URL: https://www.selenium.dev/documentation/en/webdriver/js_alerts_prompts_and_confirmations/

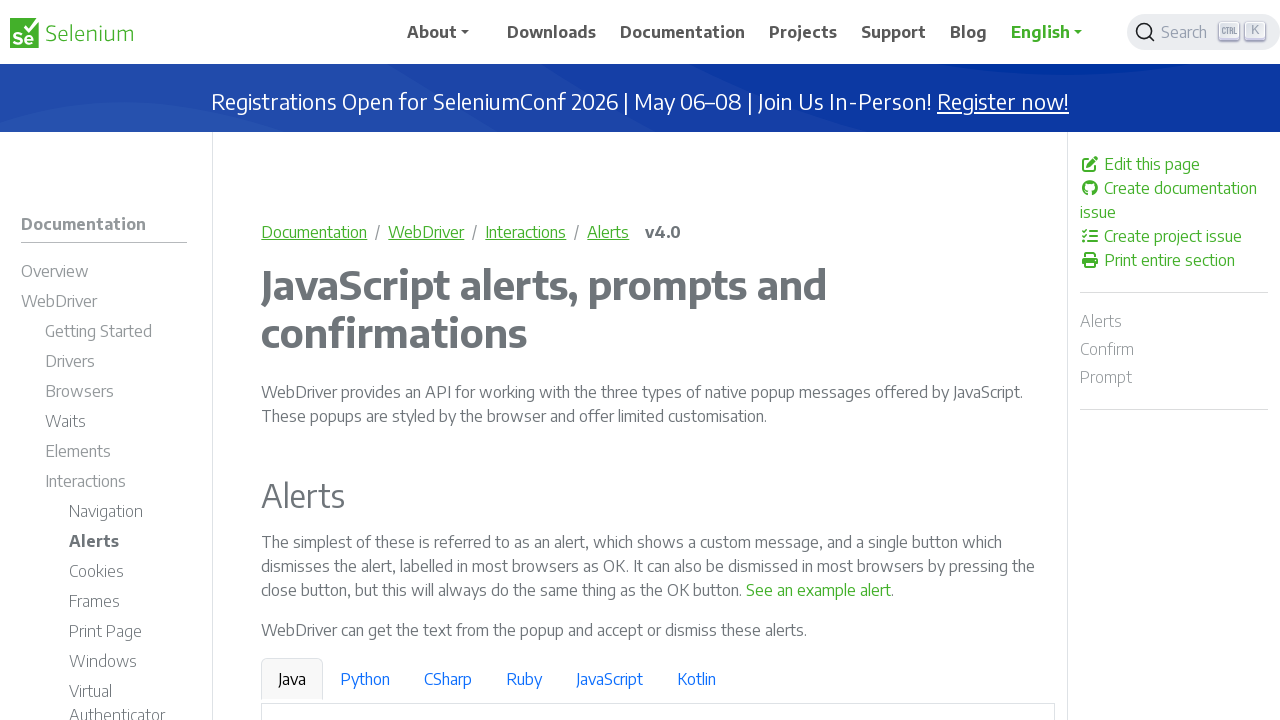

Clicked link to activate the alert dialog at (819, 590) on text=See an example alert
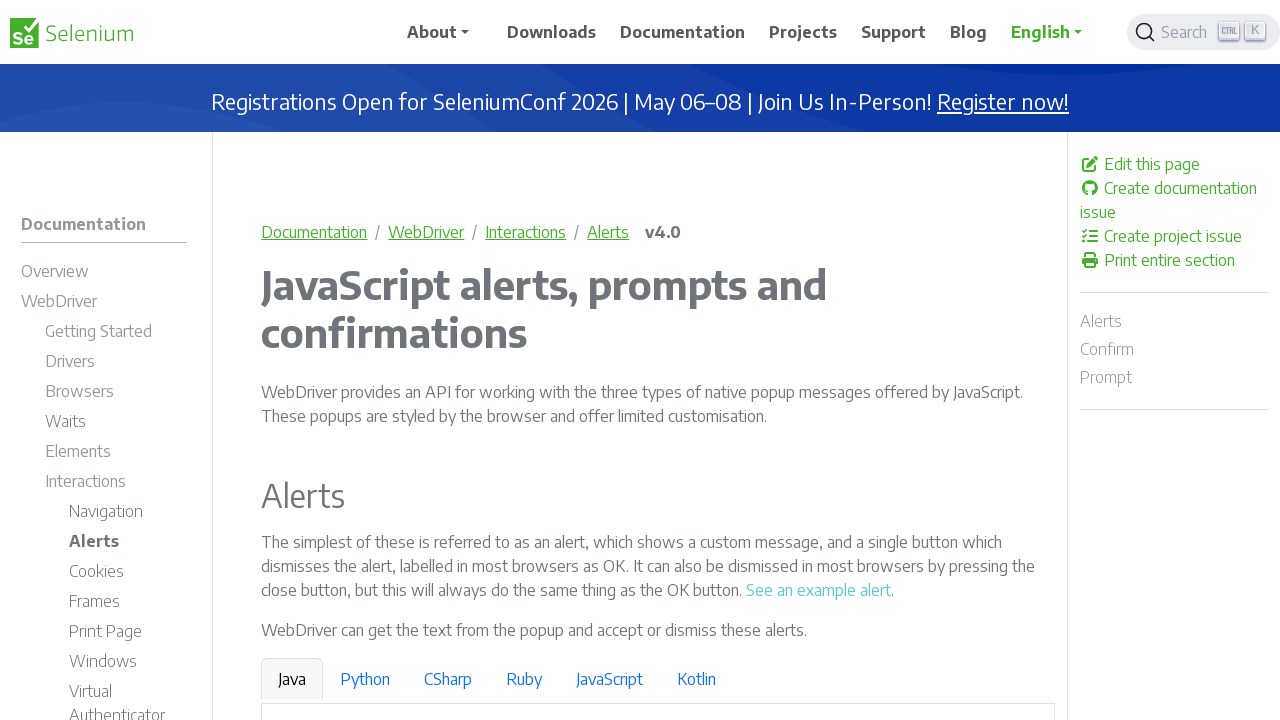

Set up dialog handler to accept alerts
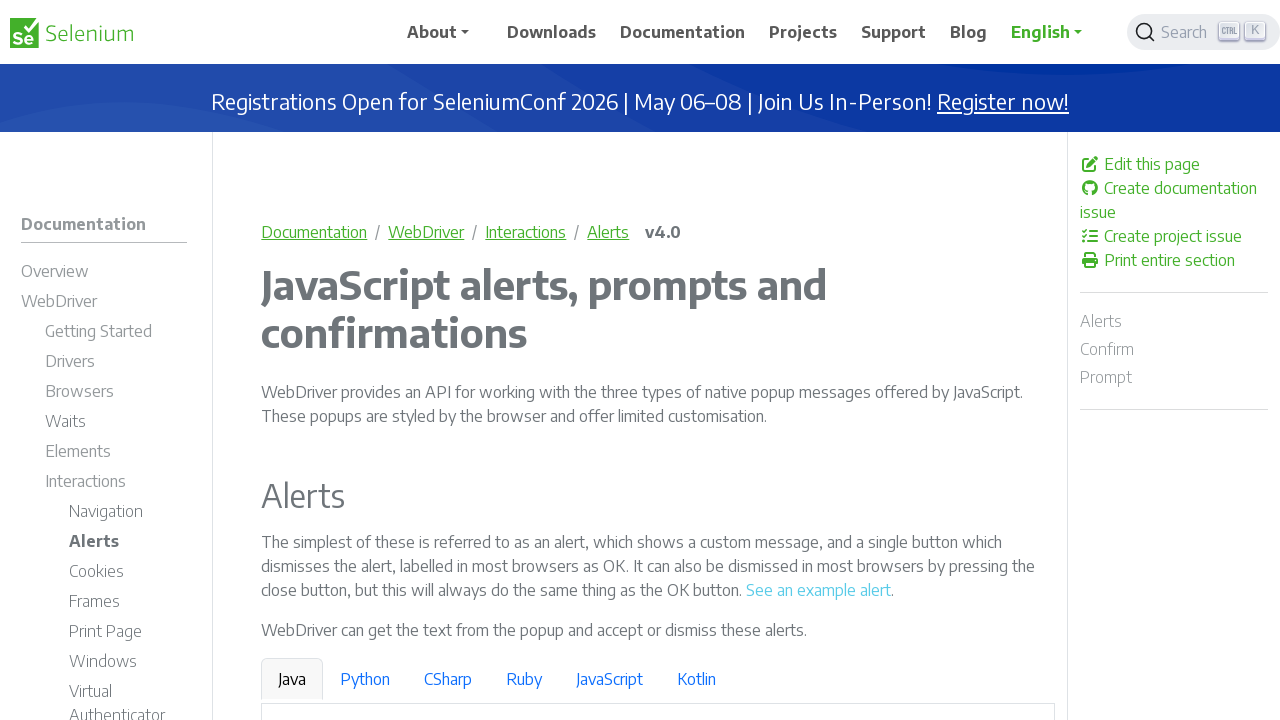

Waited for alert to be processed
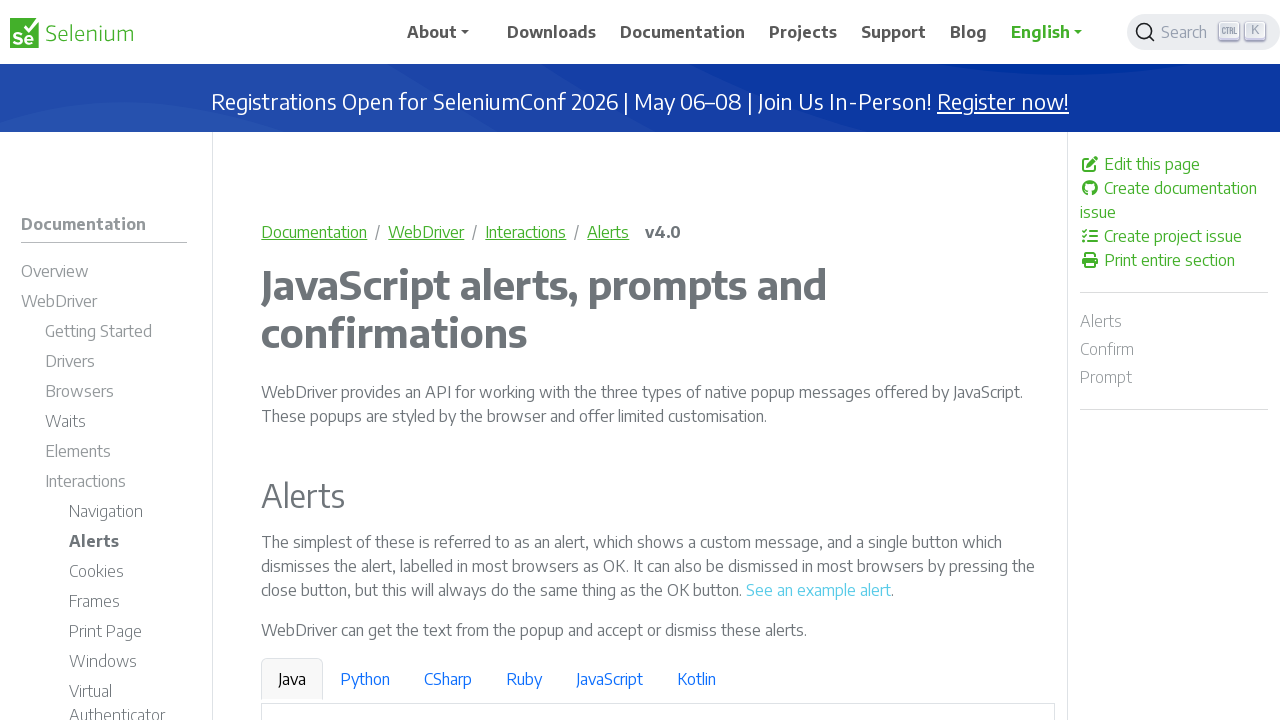

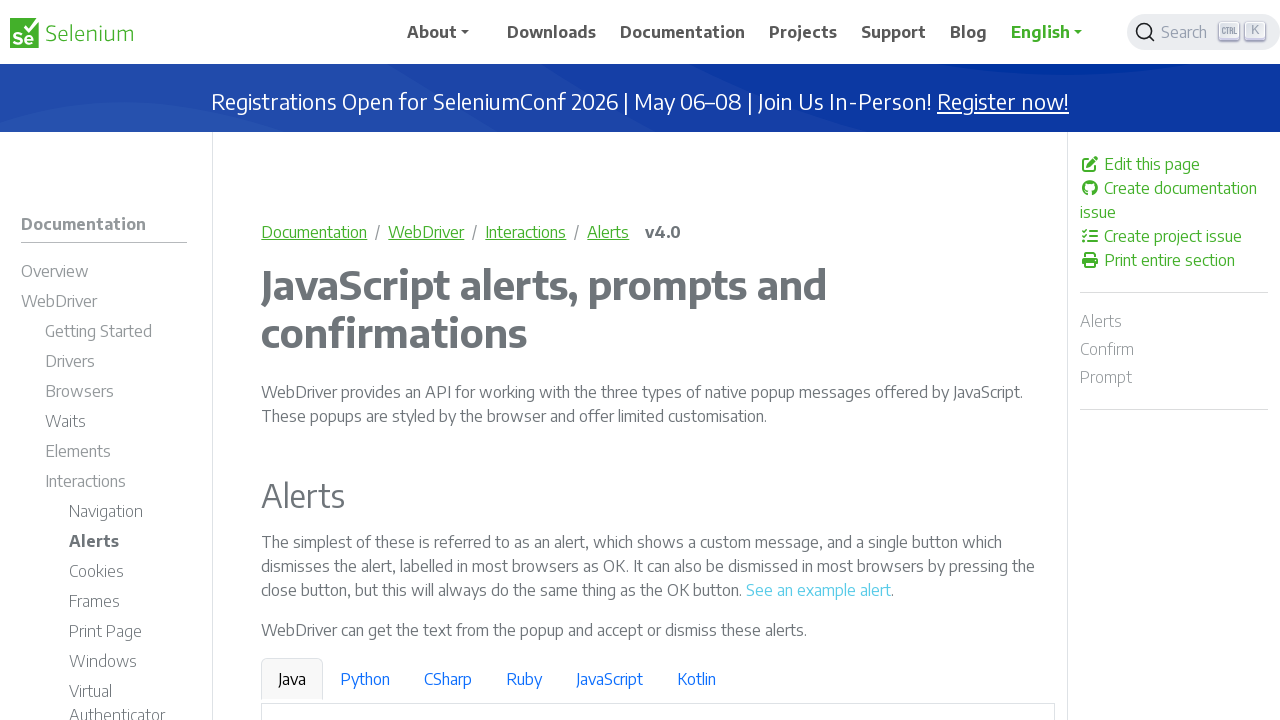